Fills out a registration form with personal information and submits it by clicking the register button

Starting URL: https://parabank.parasoft.com/parabank/register.htm

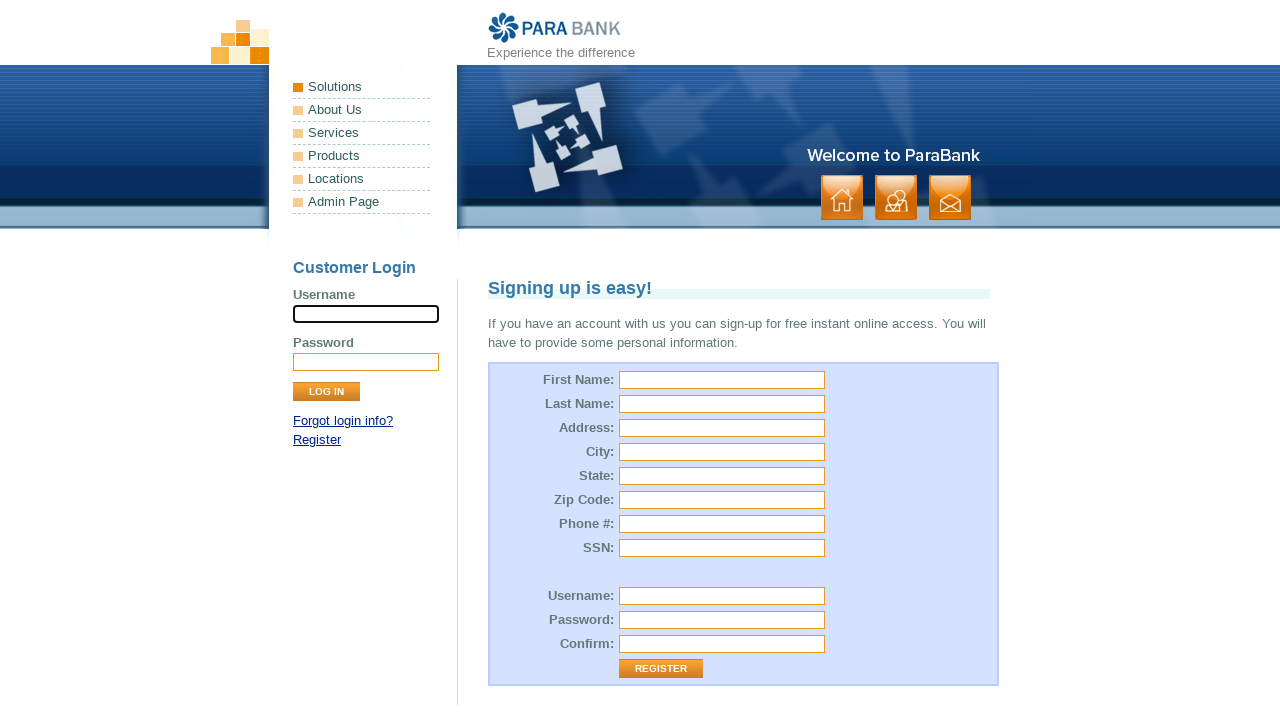

Filled first name field with 'Cherylle' on #customer\.firstName
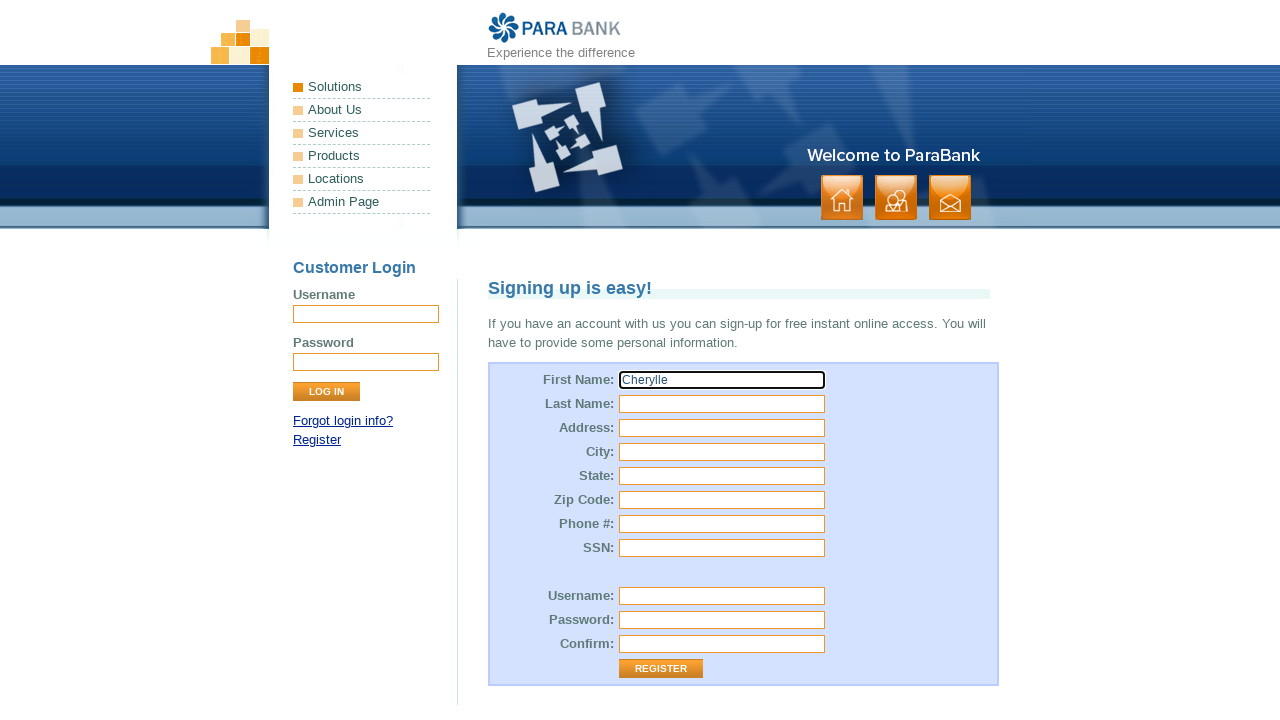

Filled last name field with 'Finley' on input[name='customer.lastName']
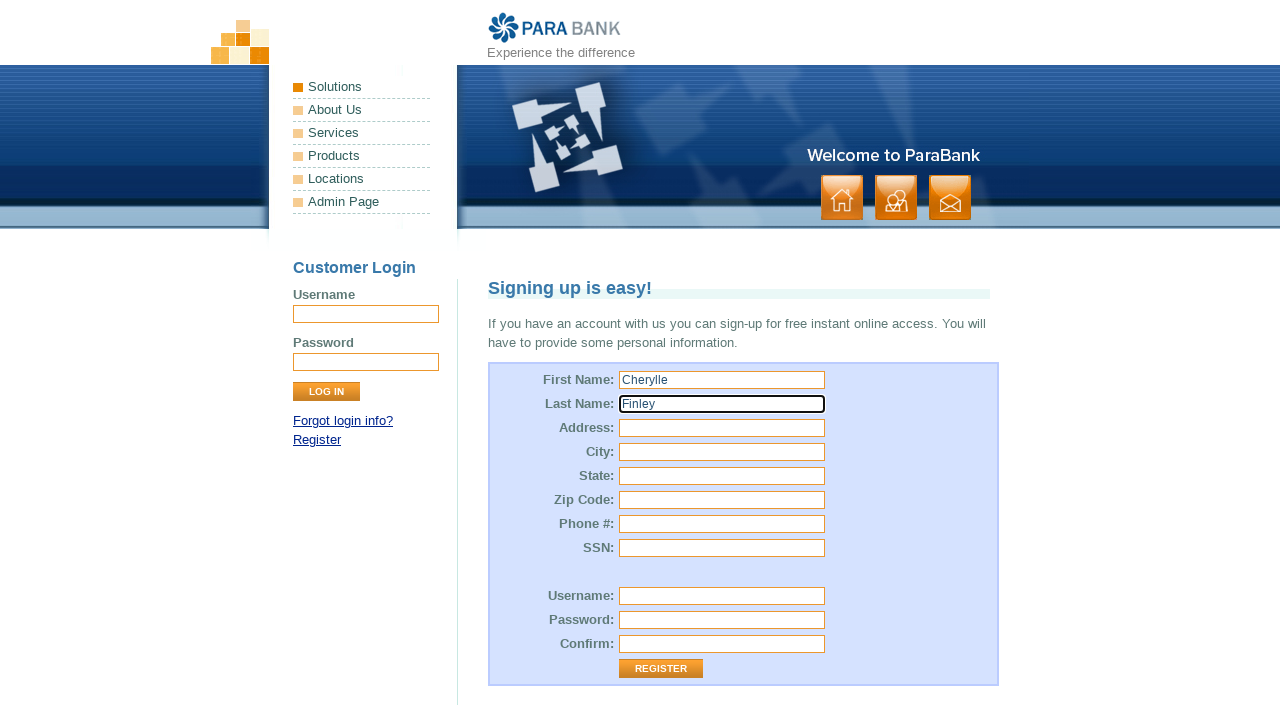

Filled street address with '123 Easy St.' on #customer\.address\.street
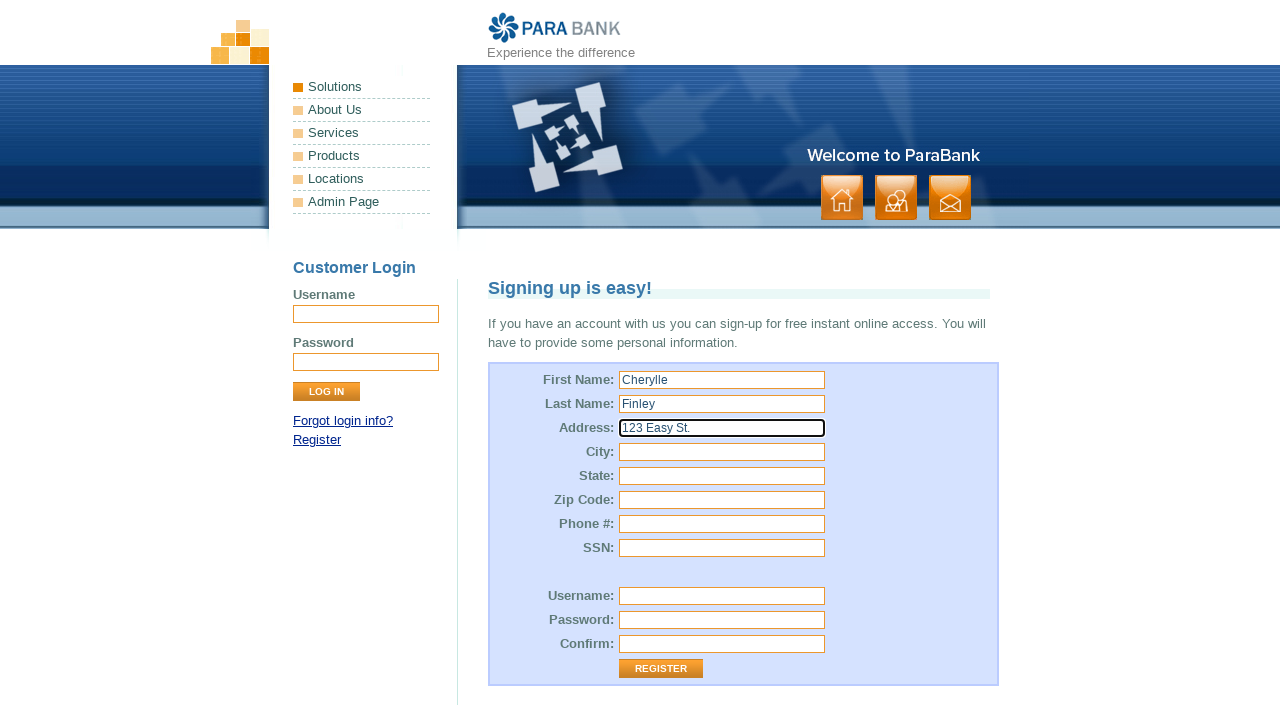

Filled city field with 'Houston' on input[name='customer.address.city']
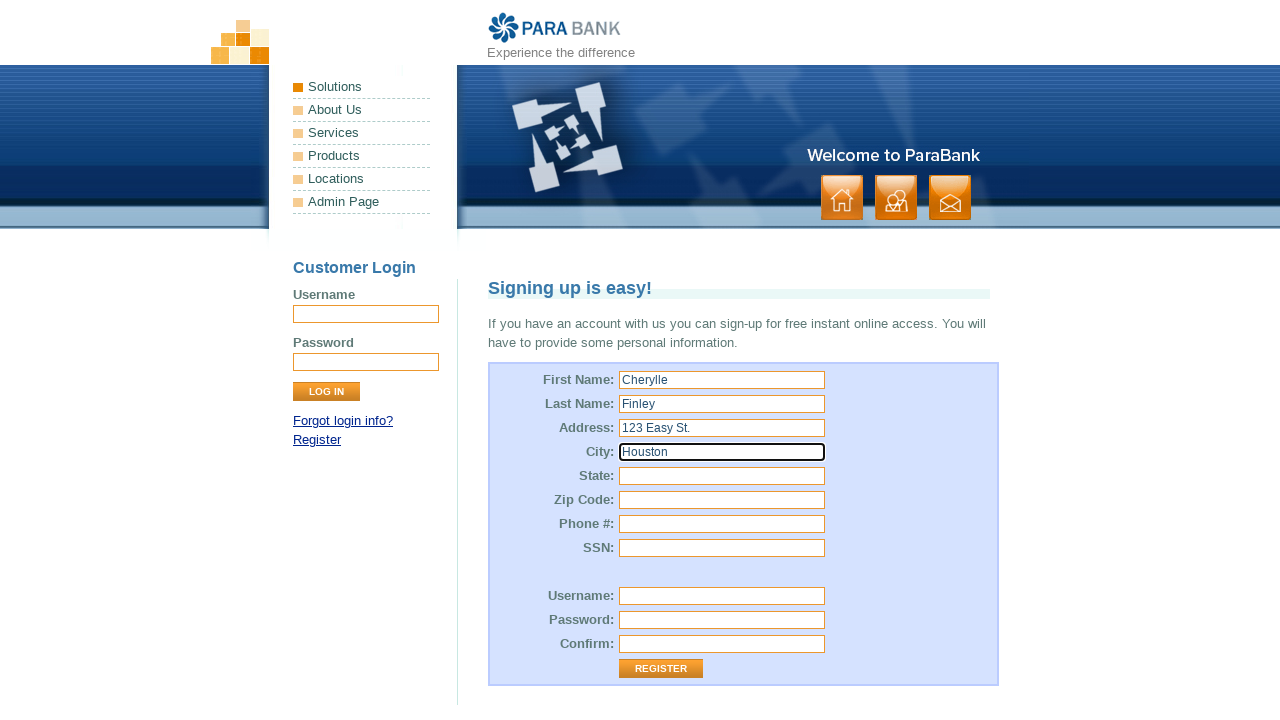

Filled state field with 'TX' on #customer\.address\.state
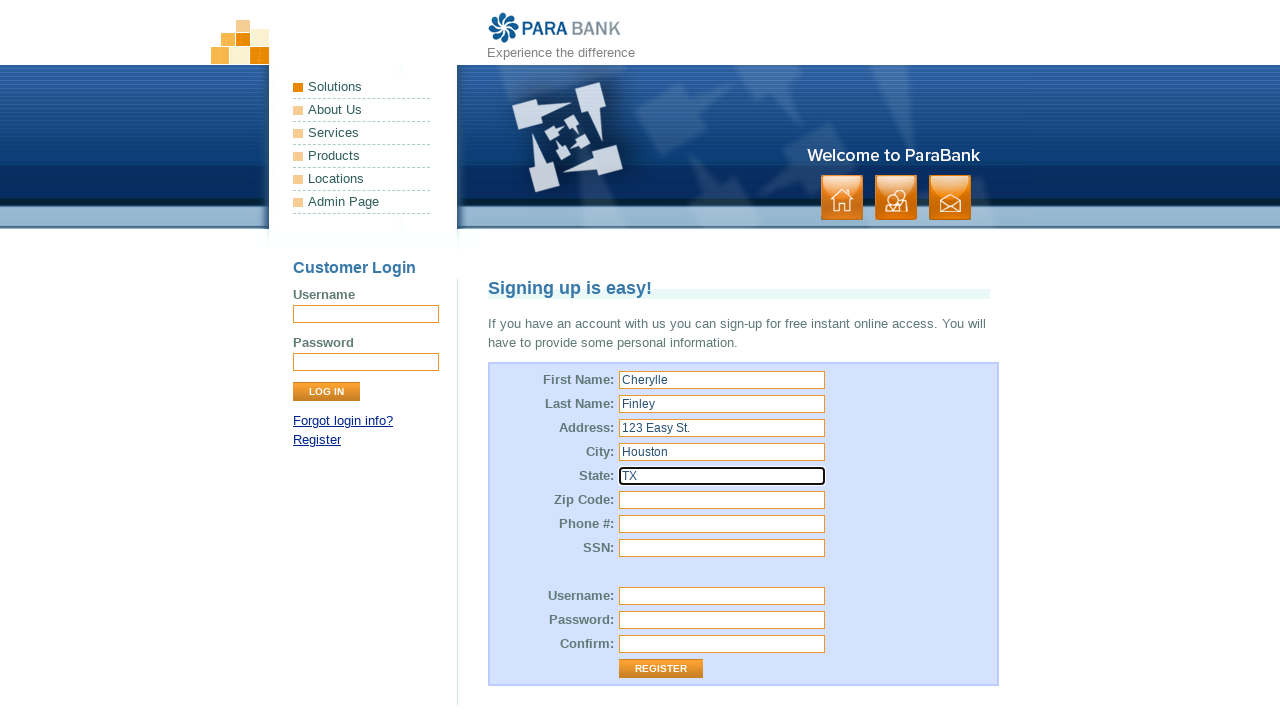

Filled zip code field with '77477' on input[name='customer.address.zipCode']
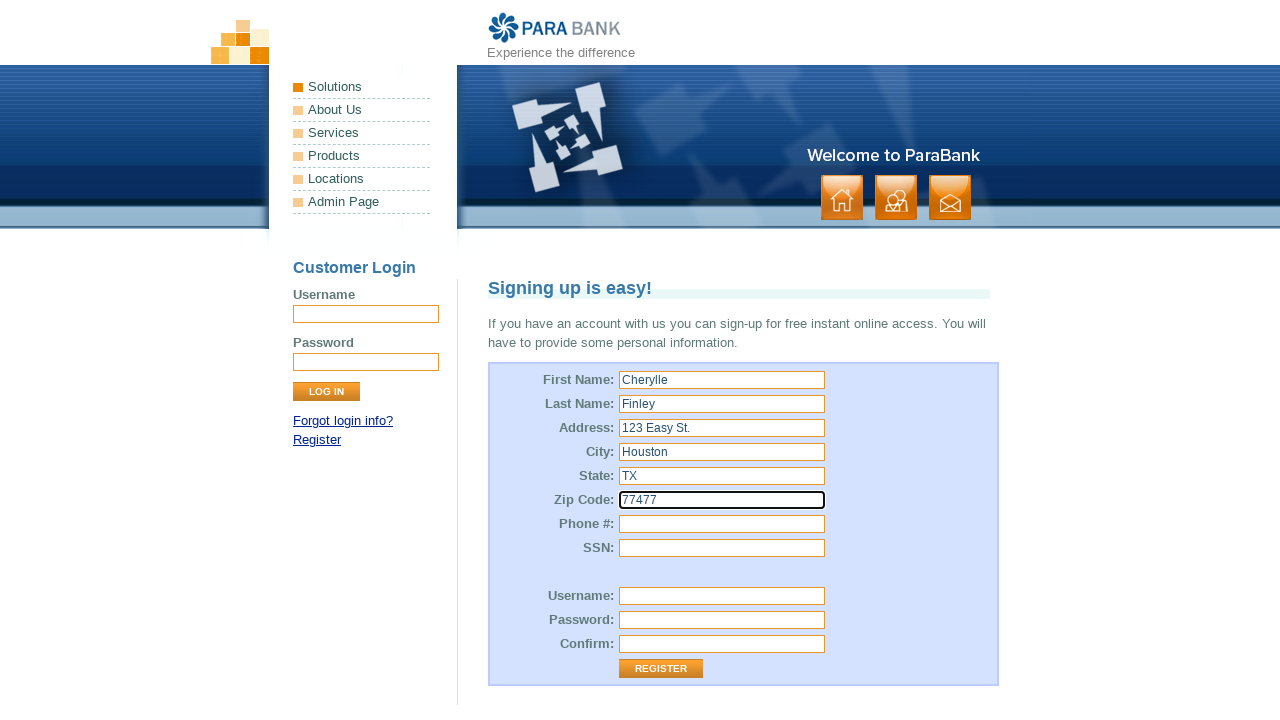

Filled phone number field with '713-444-2347' on #customer\.phoneNumber
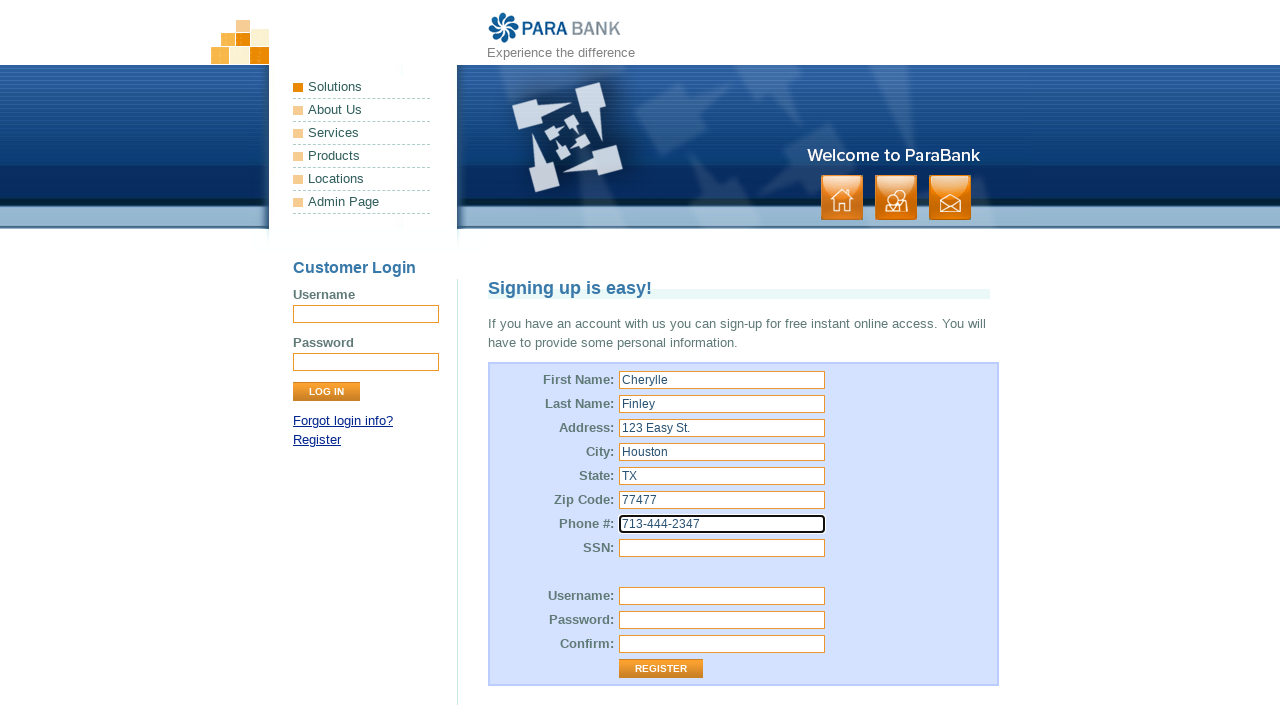

Filled SSN field with '3625435478' on input[name='customer.ssn']
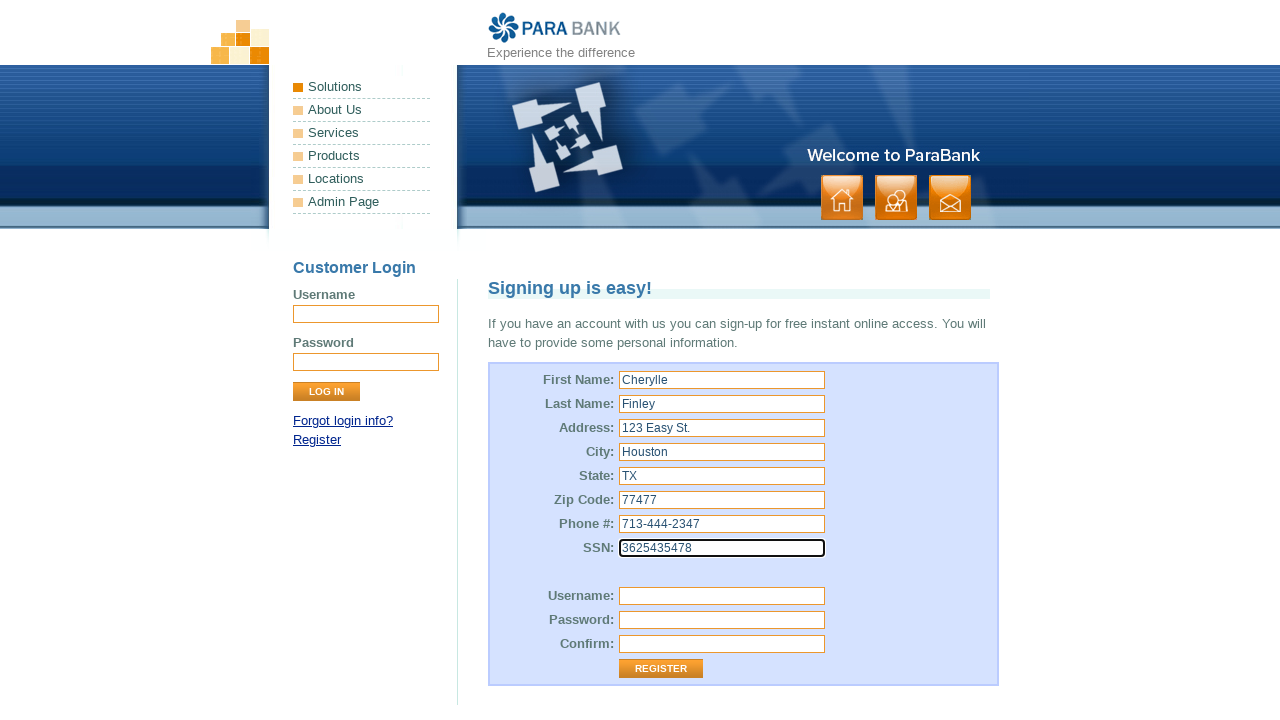

Filled username field with 'cfinley' on #customer\.username
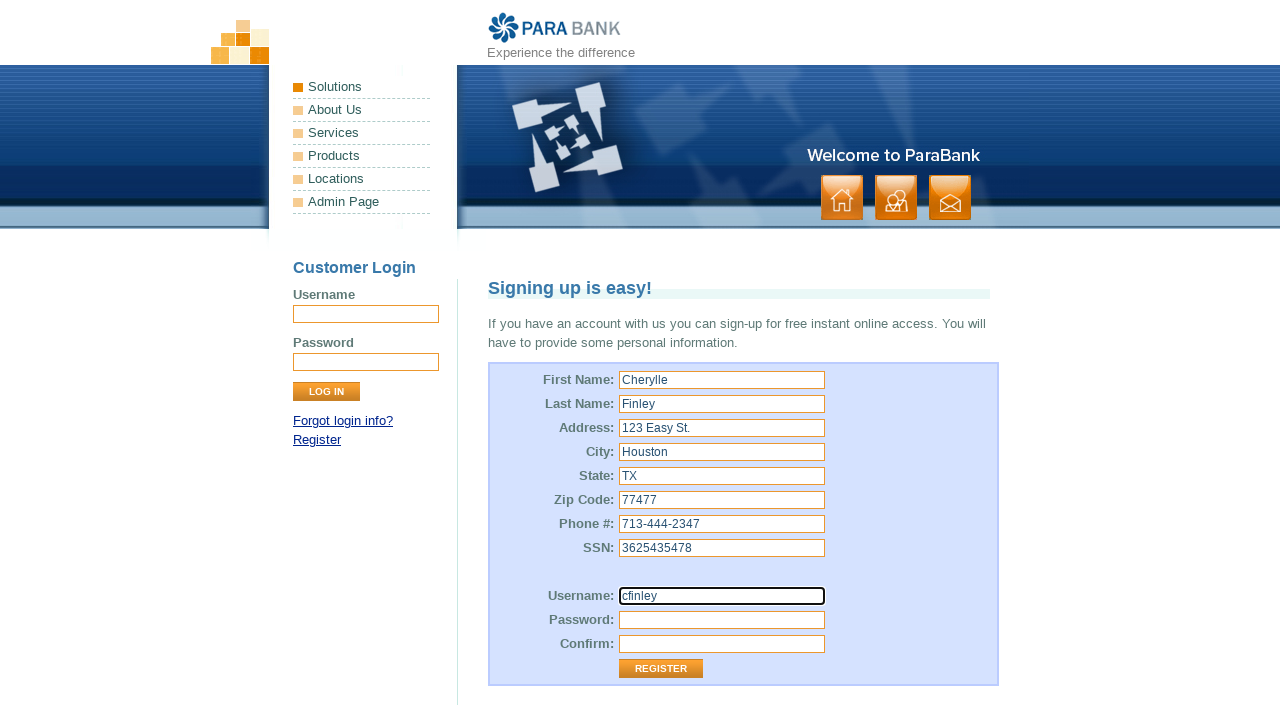

Filled password field with 'easyst' on input[name='customer.password']
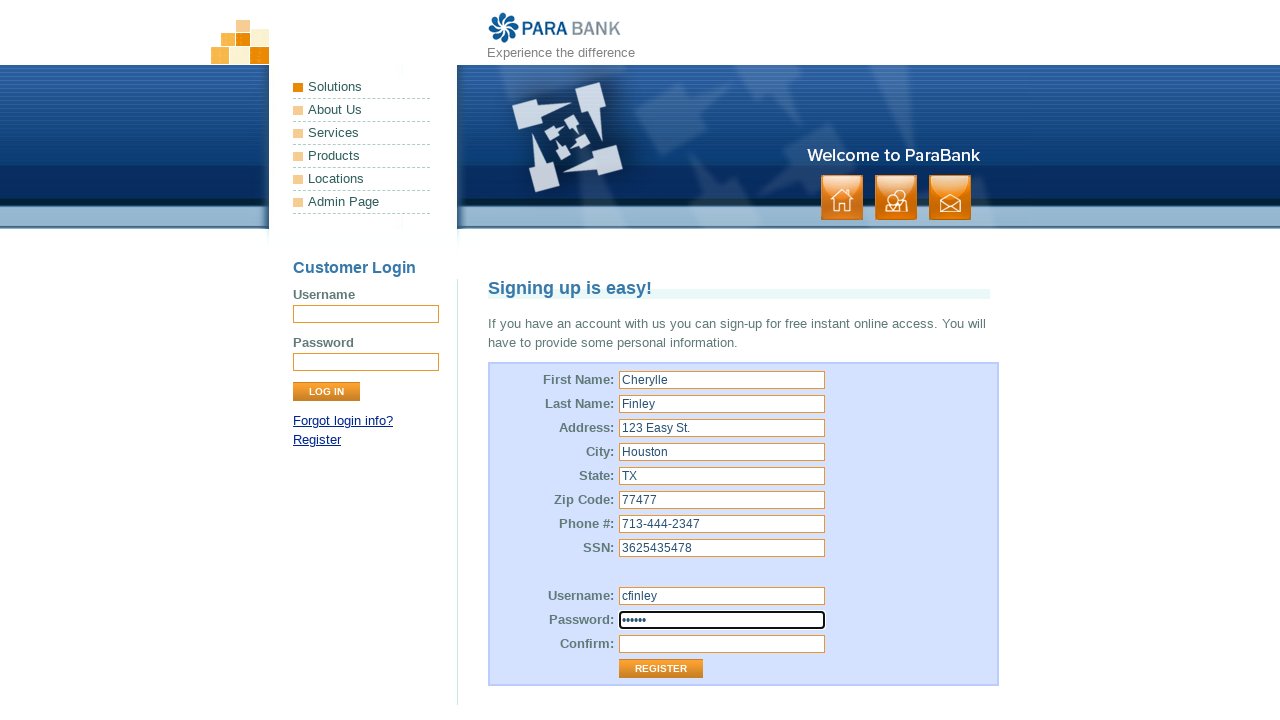

Filled repeated password field with 'easyst' on #repeatedPassword
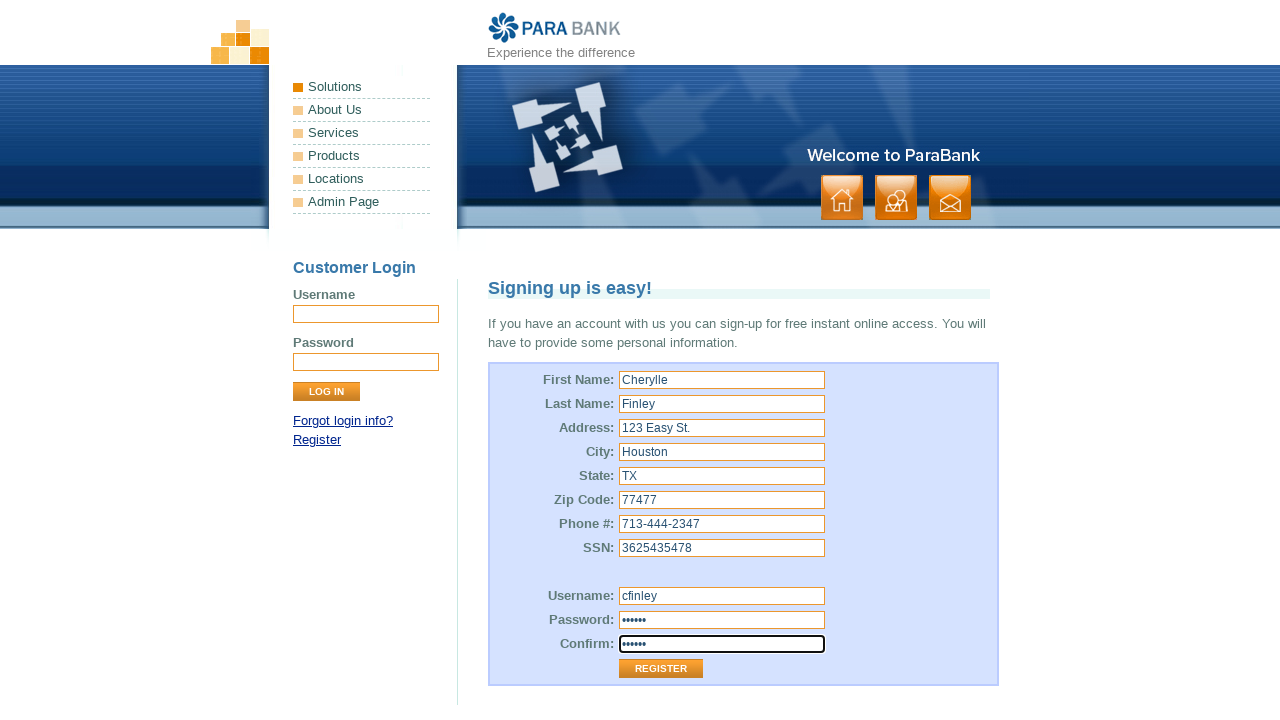

Clicked register button to submit form at (896, 198) on .button
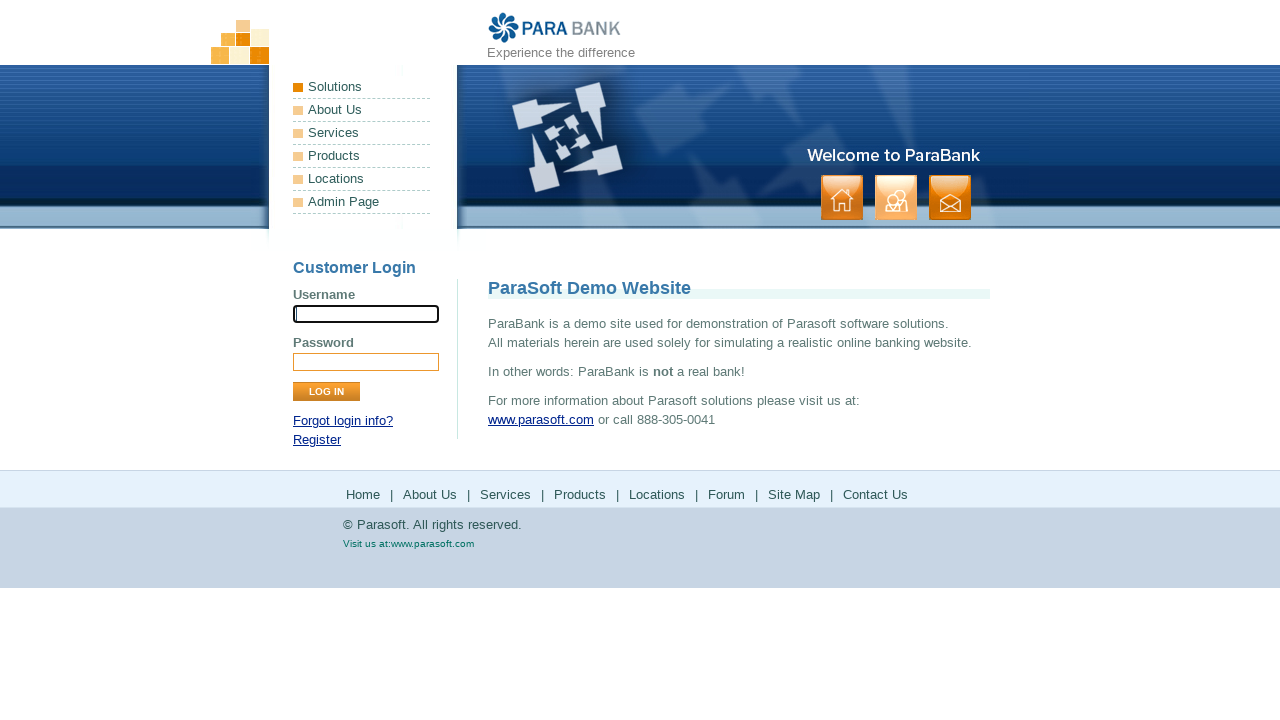

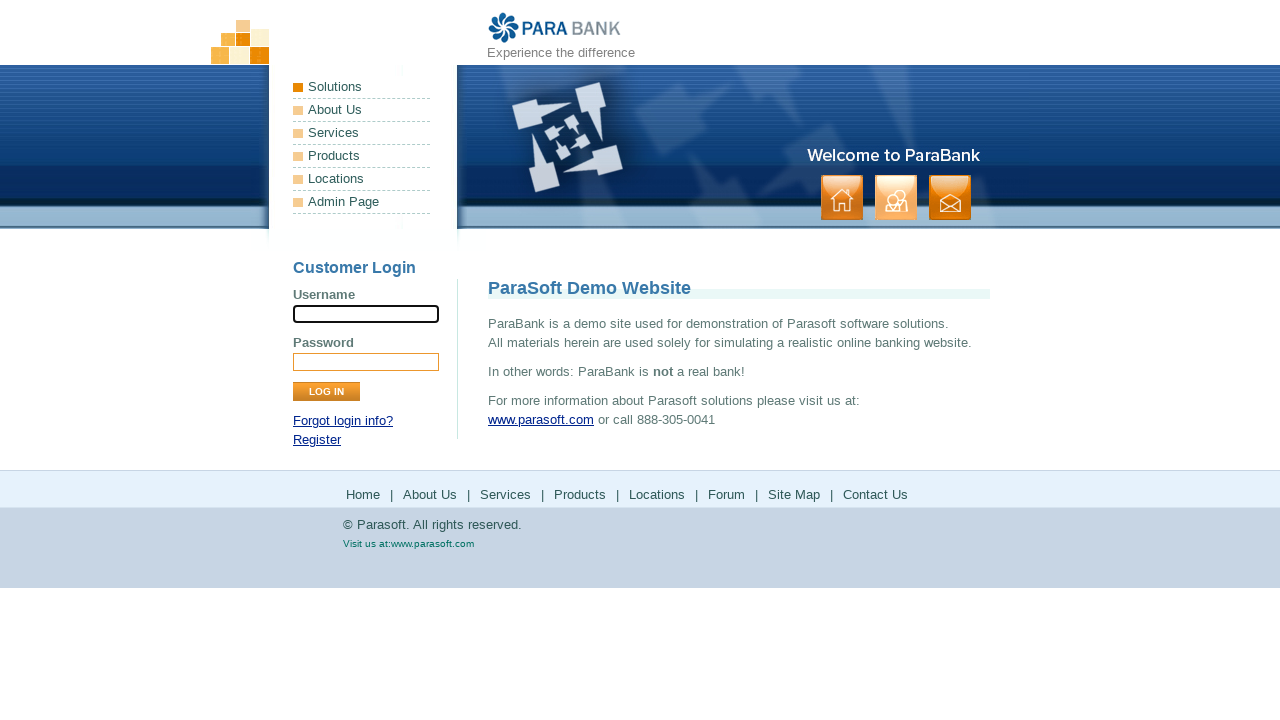